Navigates to an automation practice page, locates links in the footer section's first column, opens each link in a new tab using Ctrl+Enter, then switches through the opened tabs.

Starting URL: https://rahulshettyacademy.com/AutomationPractice/

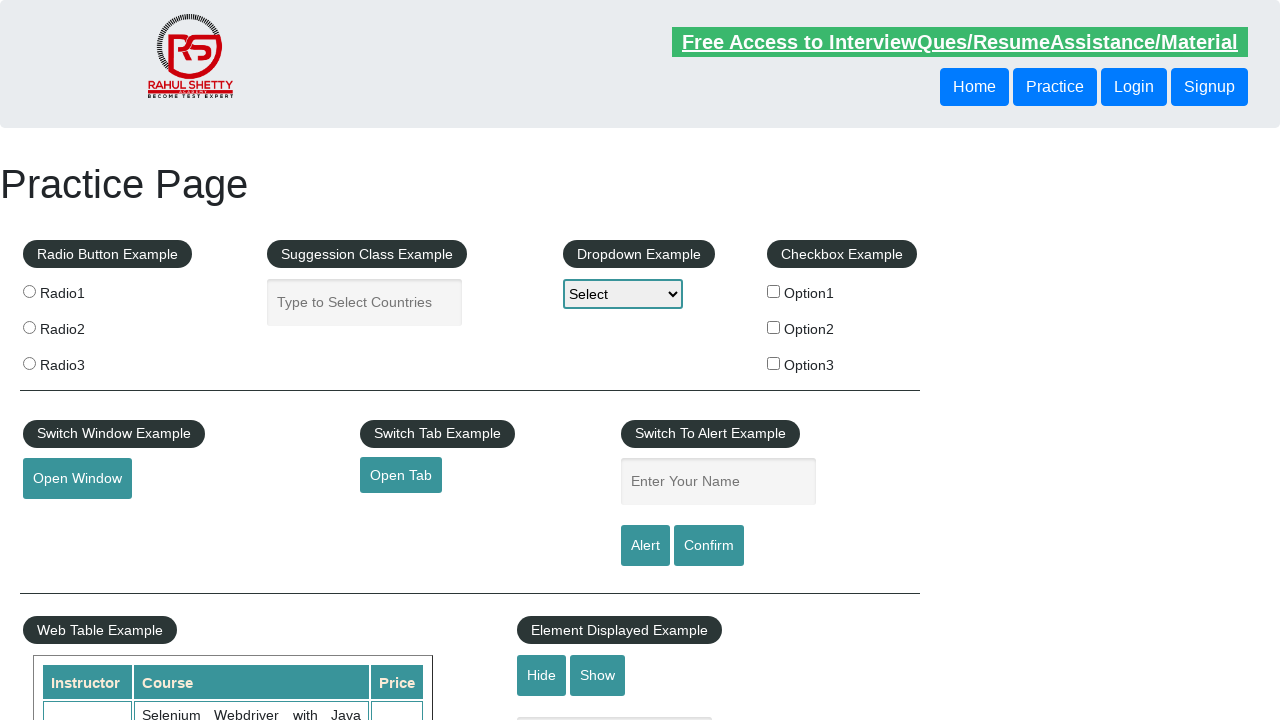

Waited for footer section (#gf-BIG) to be visible
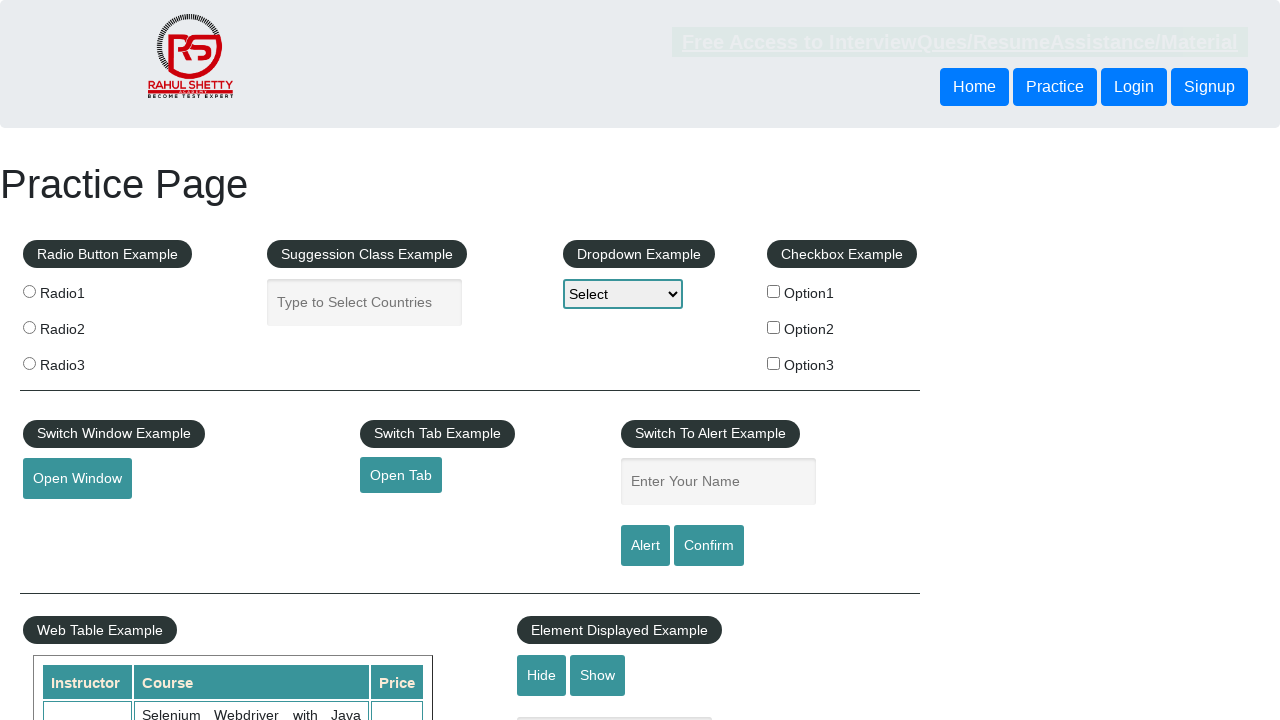

Located the footer section
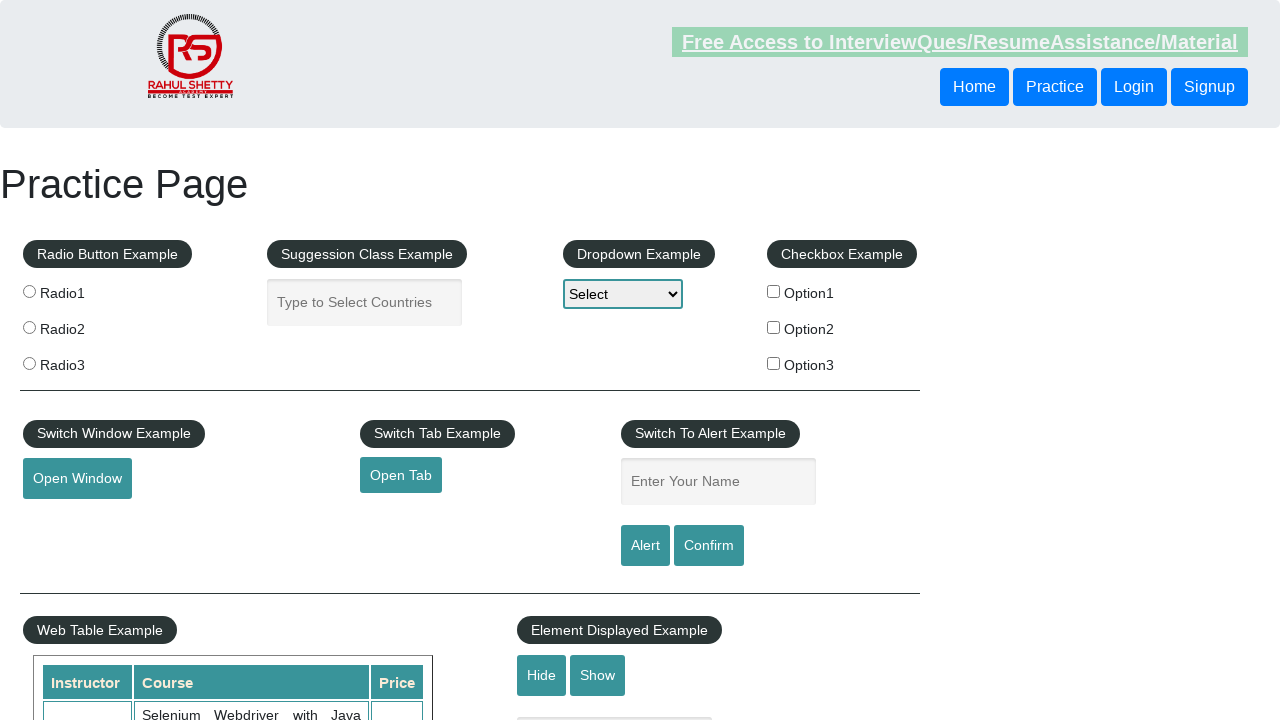

Located the first column in the footer table
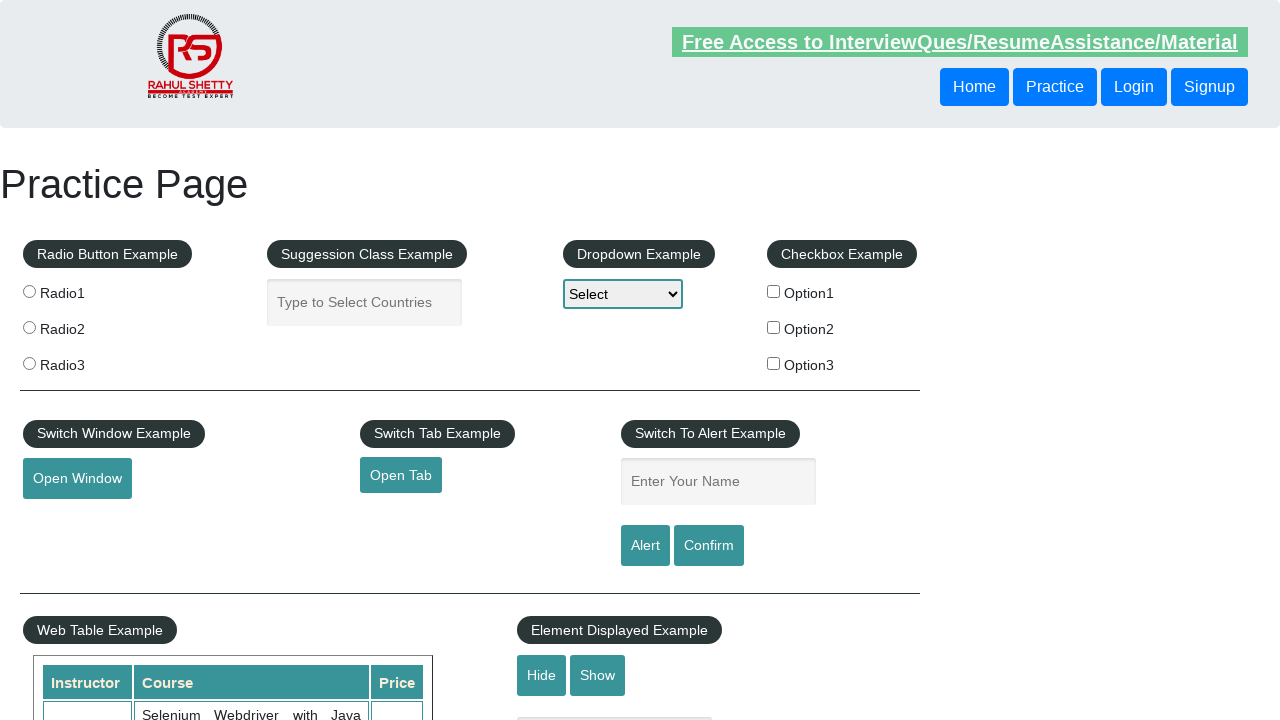

Found 5 links in the first column of the footer
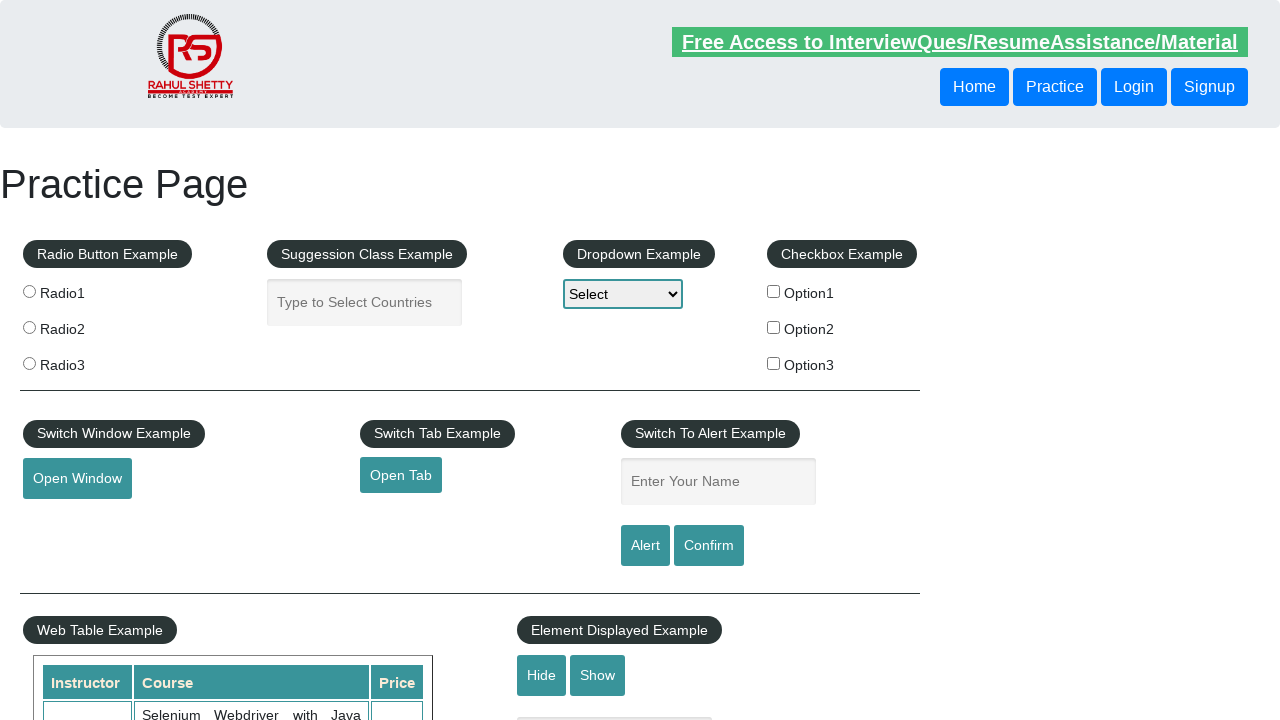

Opened link 1 in a new tab using Ctrl+Click at (68, 520) on #gf-BIG >> xpath=//table[@class='gf-t']//td[1] >> a >> nth=1
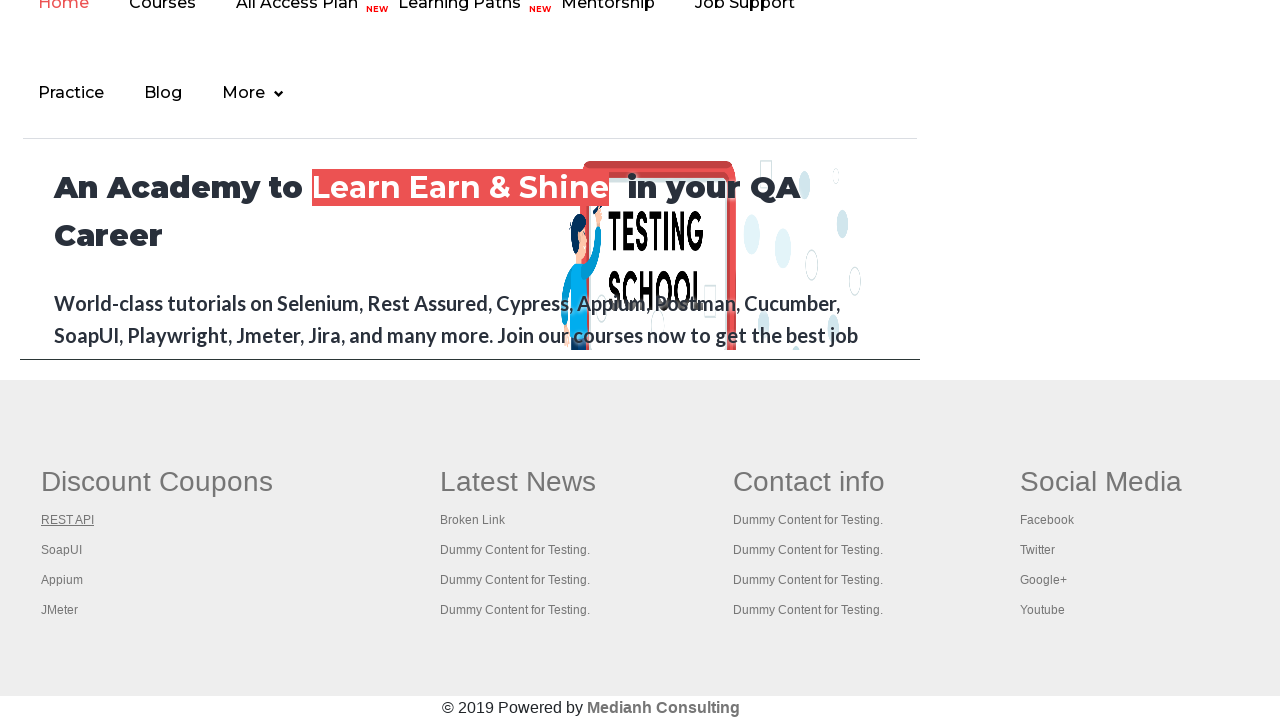

Waited 2 seconds for link 1 to open
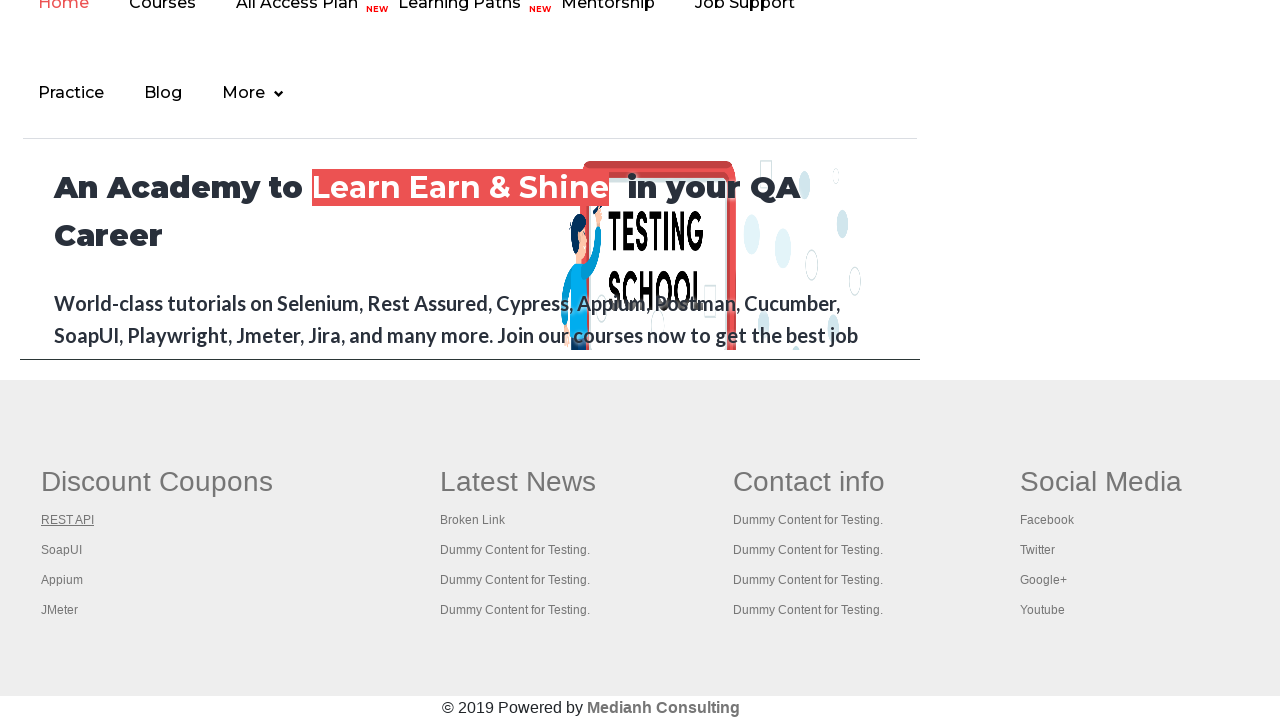

Opened link 2 in a new tab using Ctrl+Click at (62, 550) on #gf-BIG >> xpath=//table[@class='gf-t']//td[1] >> a >> nth=2
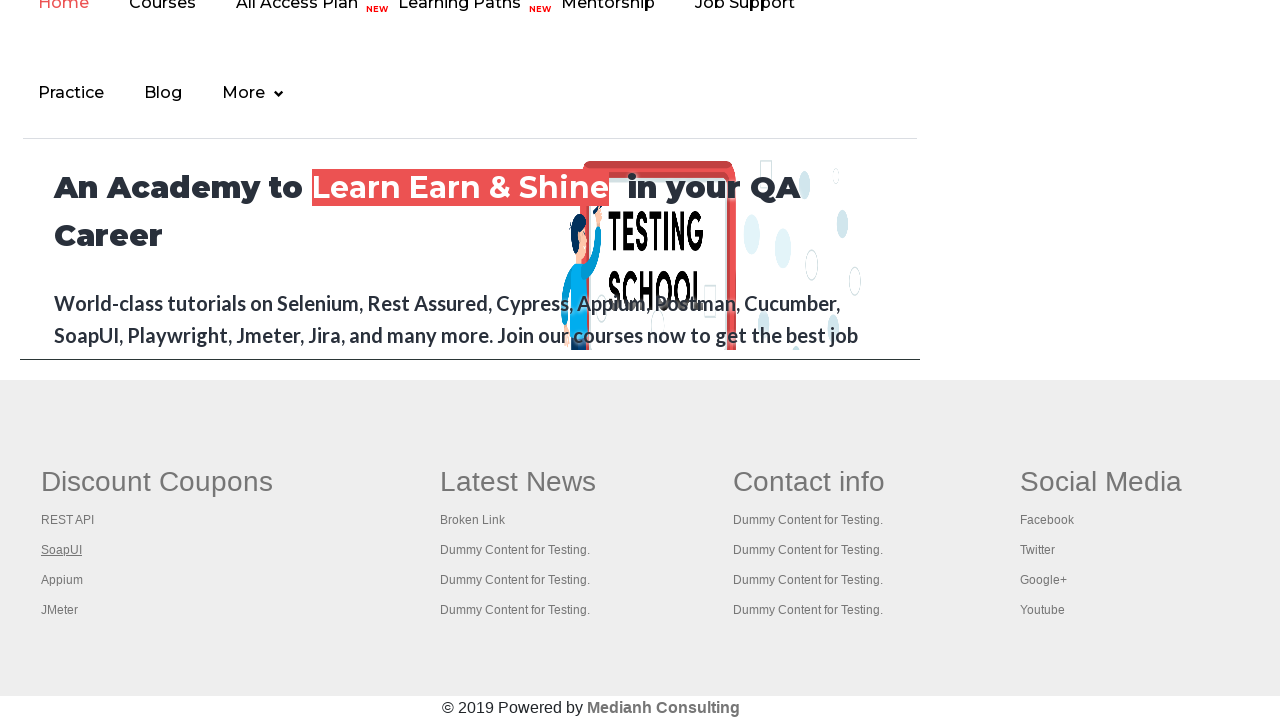

Waited 2 seconds for link 2 to open
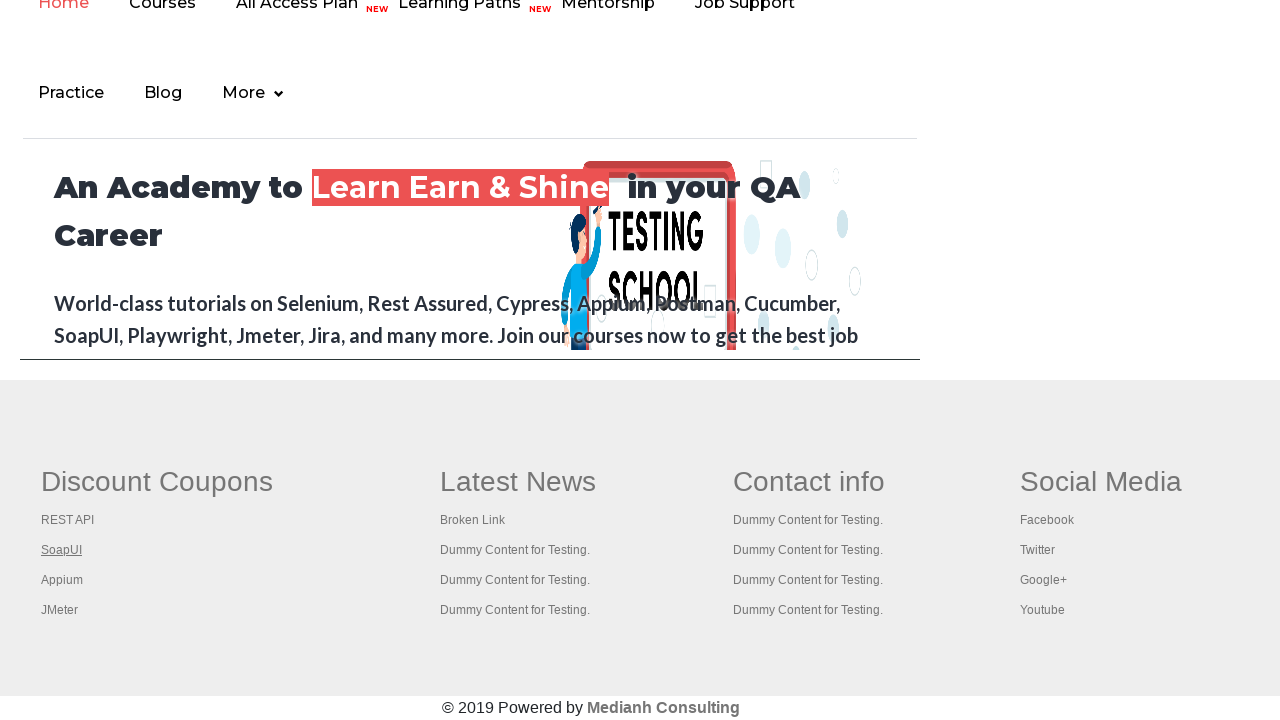

Opened link 3 in a new tab using Ctrl+Click at (62, 580) on #gf-BIG >> xpath=//table[@class='gf-t']//td[1] >> a >> nth=3
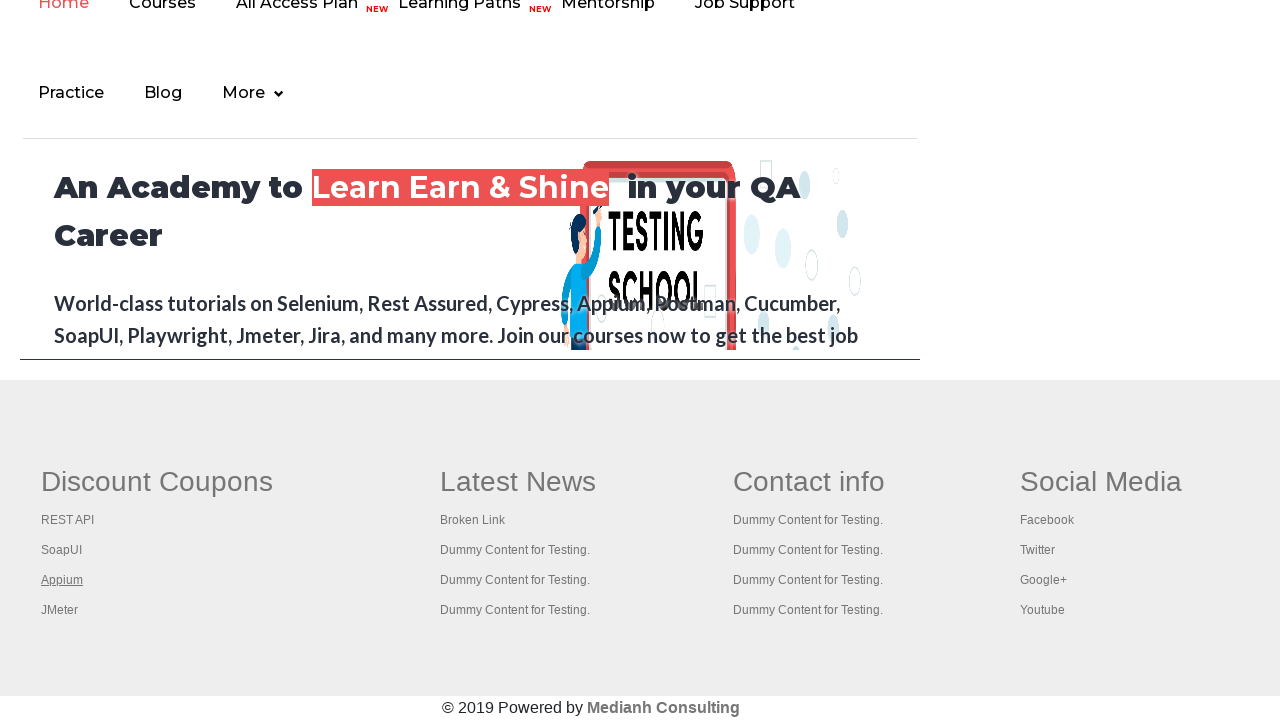

Waited 2 seconds for link 3 to open
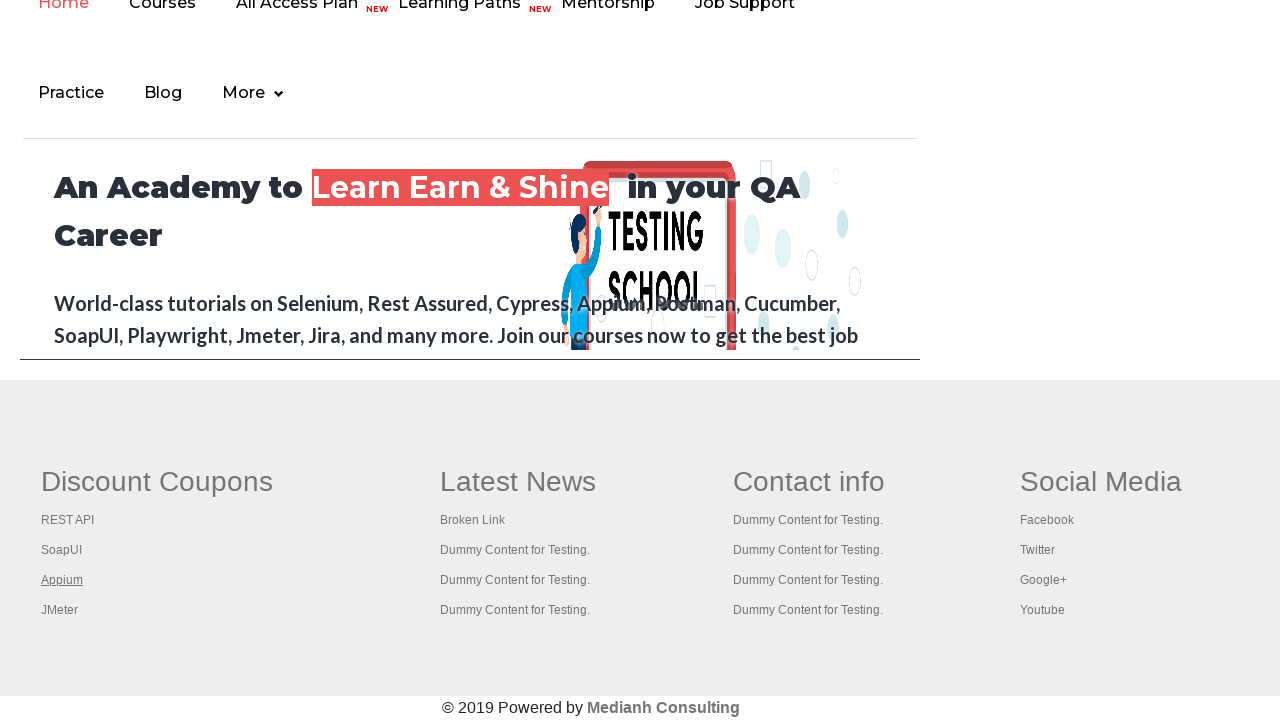

Opened link 4 in a new tab using Ctrl+Click at (60, 610) on #gf-BIG >> xpath=//table[@class='gf-t']//td[1] >> a >> nth=4
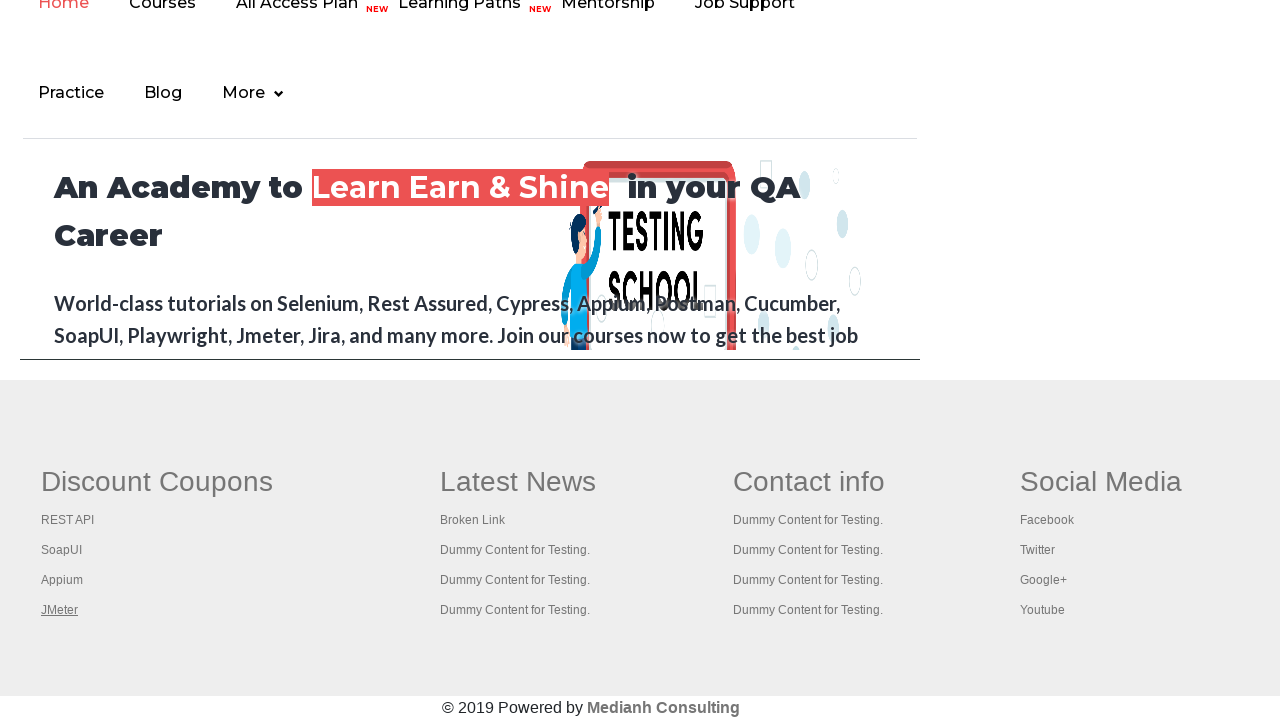

Waited 2 seconds for link 4 to open
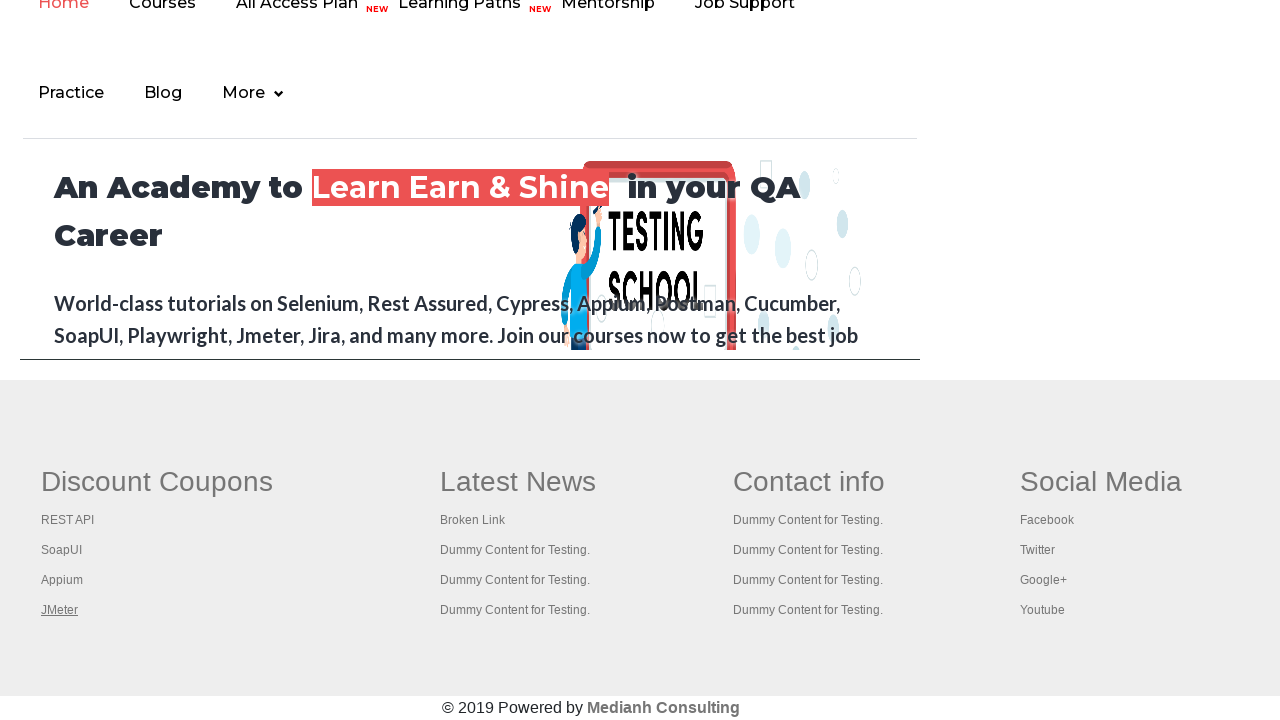

Retrieved all open tabs - total count: 5
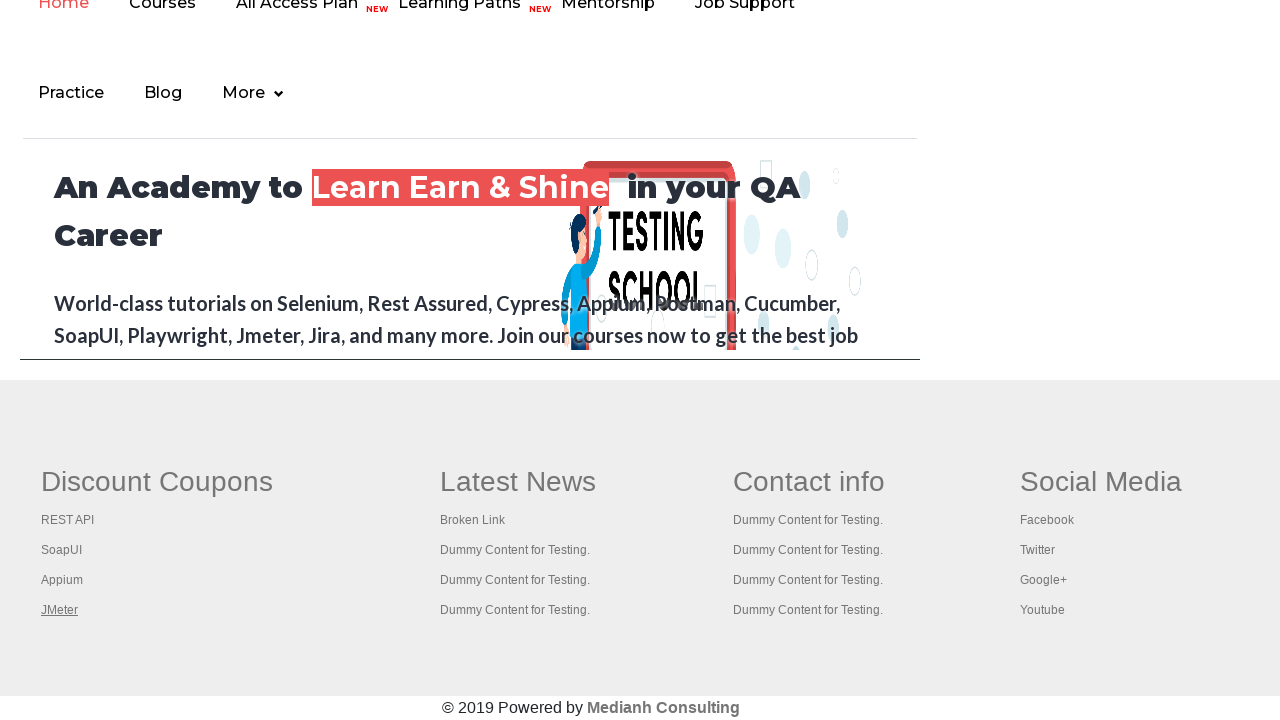

Switched to tab 1 and brought it to front
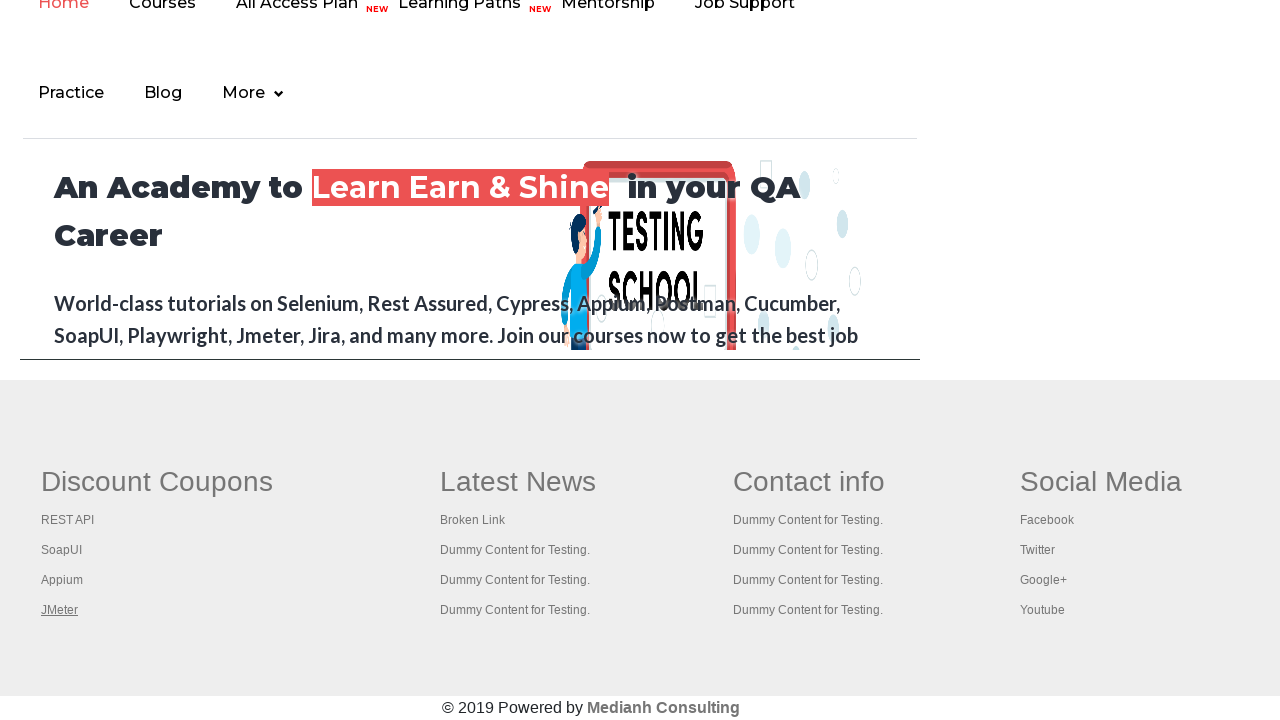

Waited for tab 1 to load completely
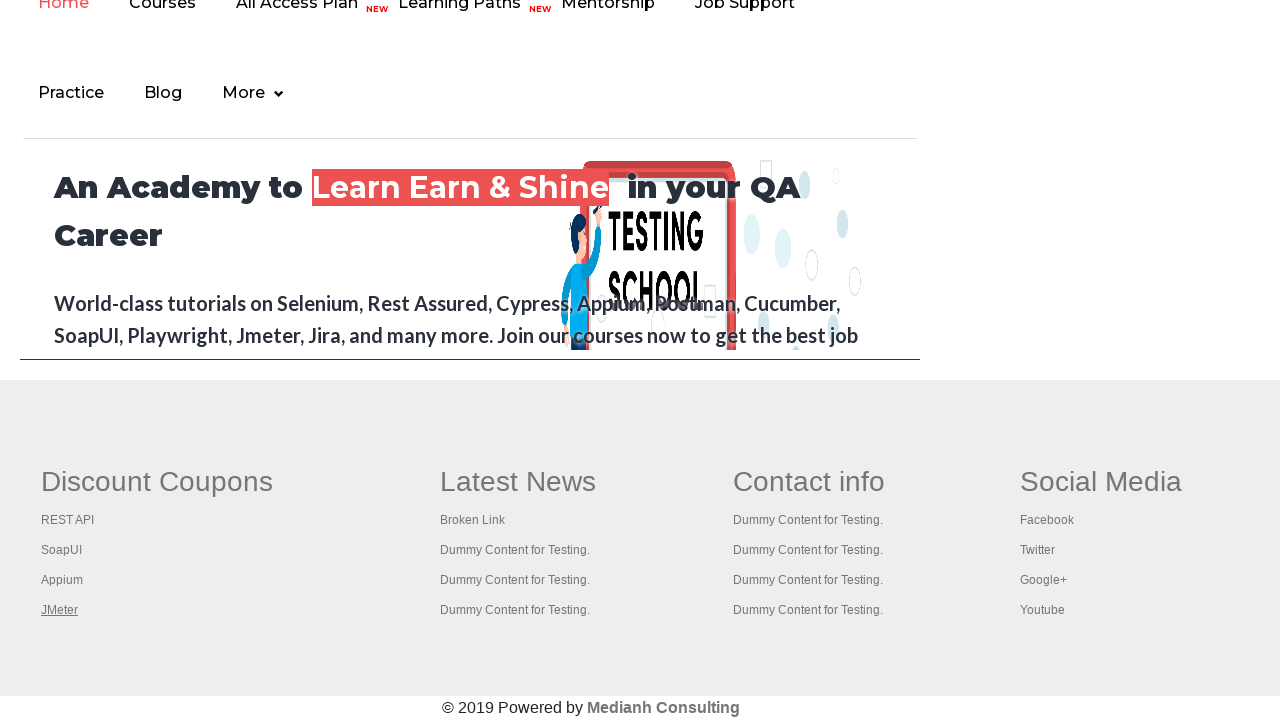

Closed tab 1
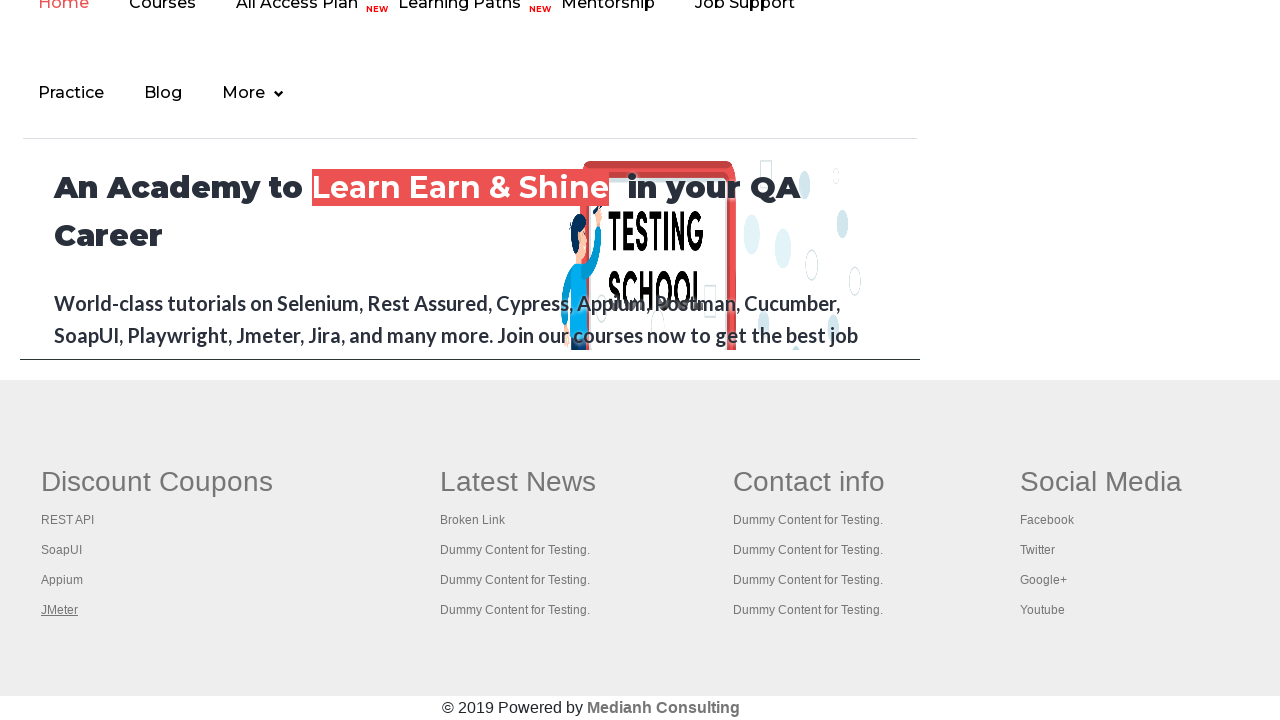

Switched to tab 2 and brought it to front
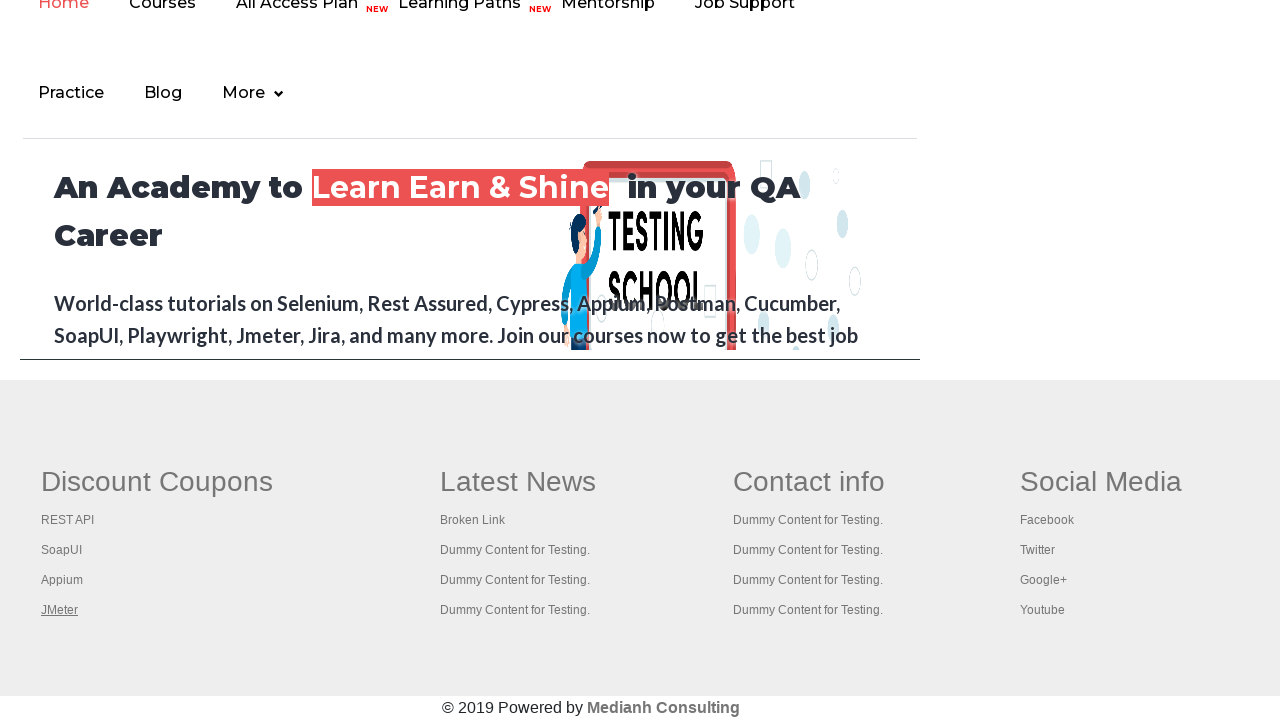

Waited for tab 2 to load completely
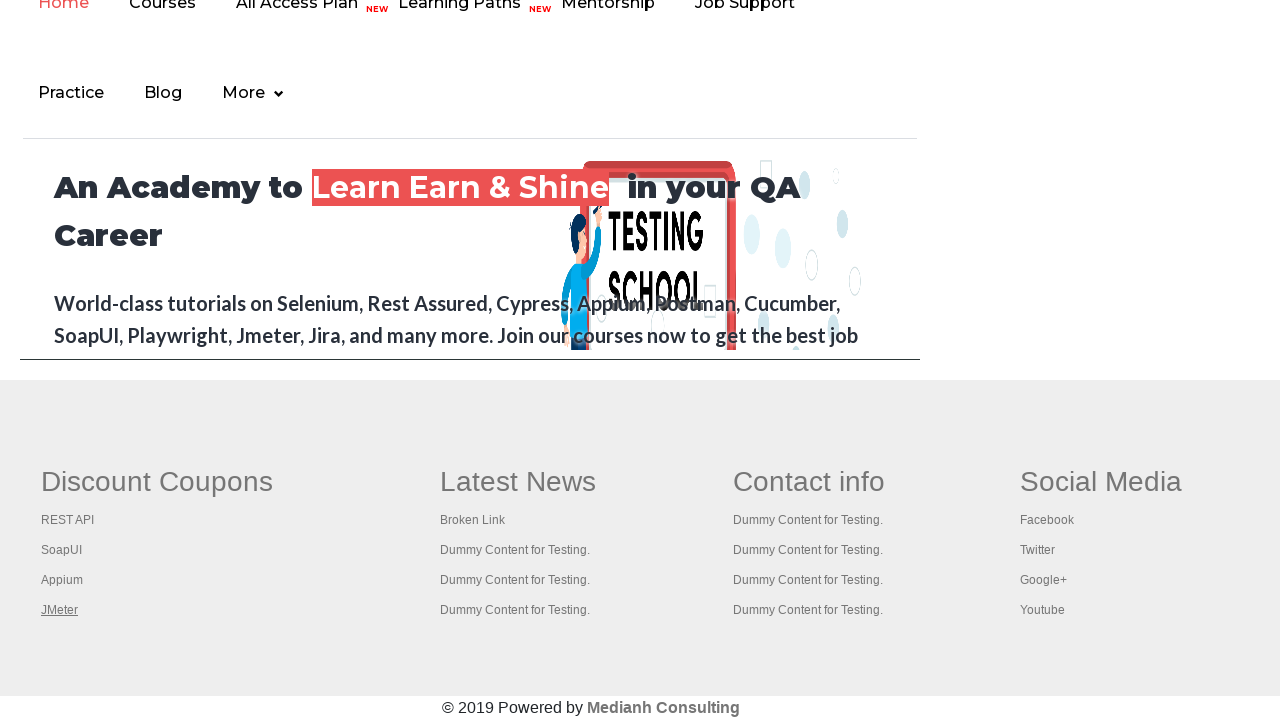

Closed tab 2
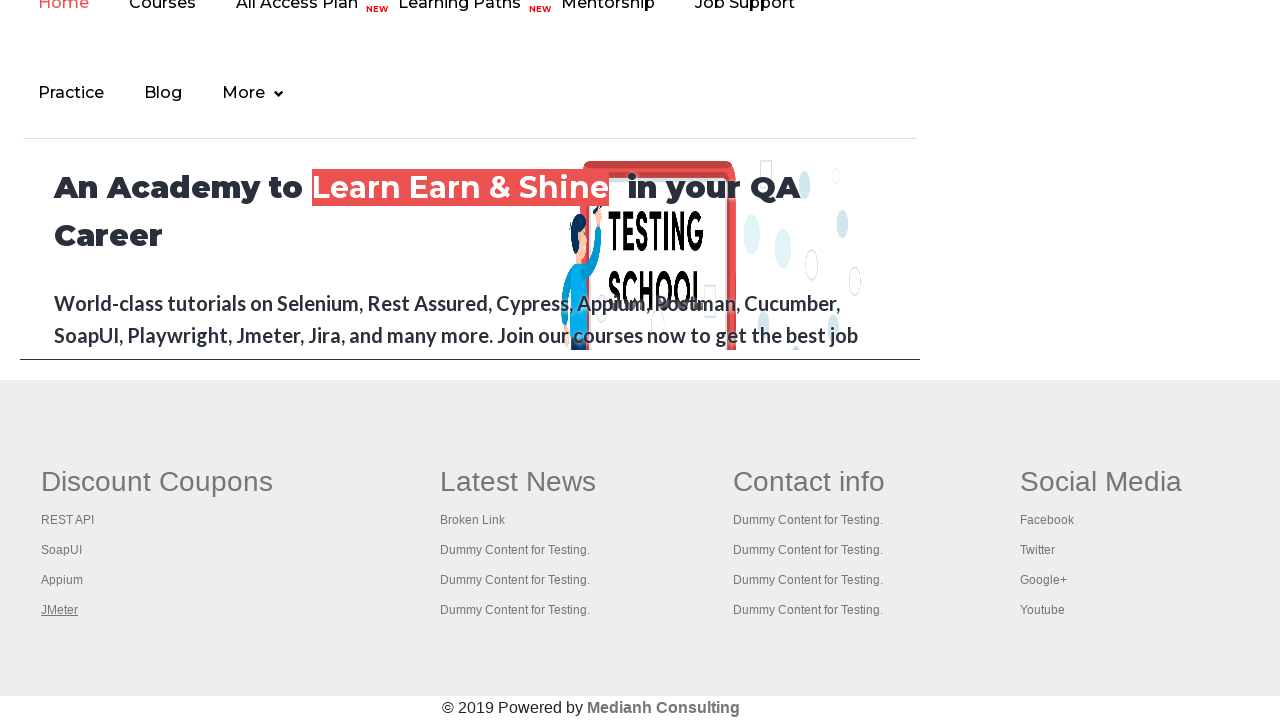

Switched to tab 3 and brought it to front
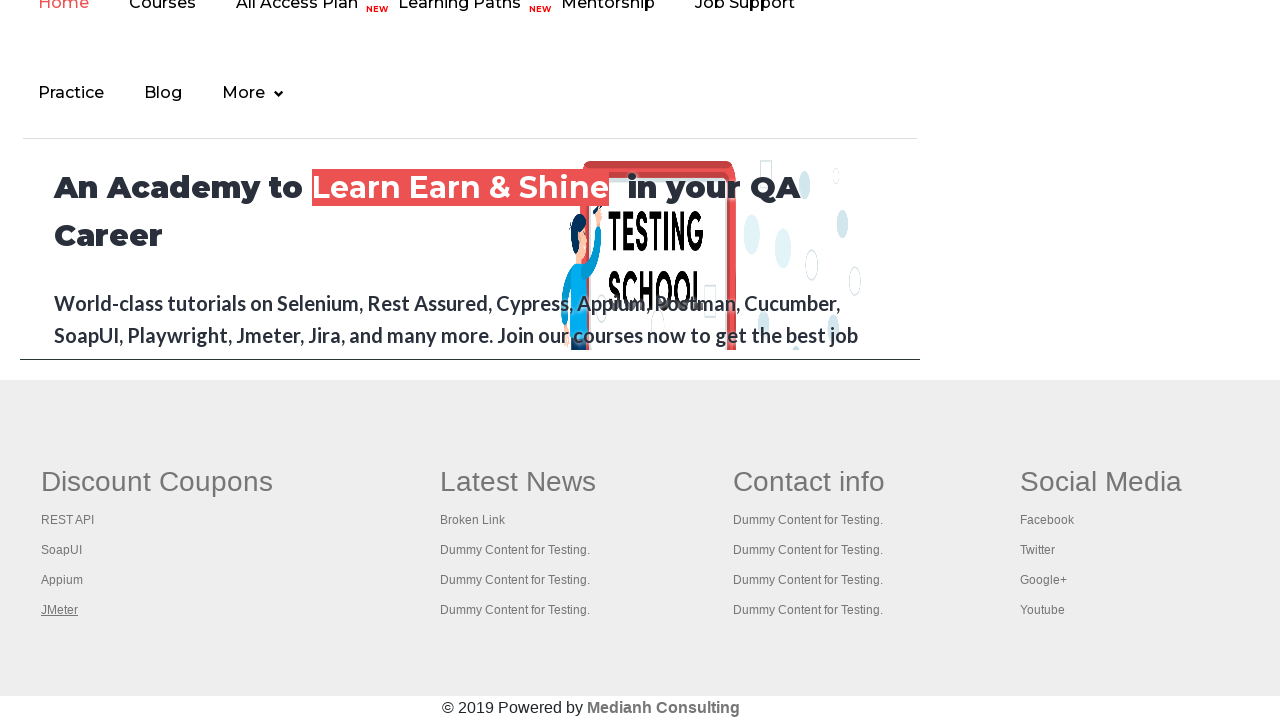

Waited for tab 3 to load completely
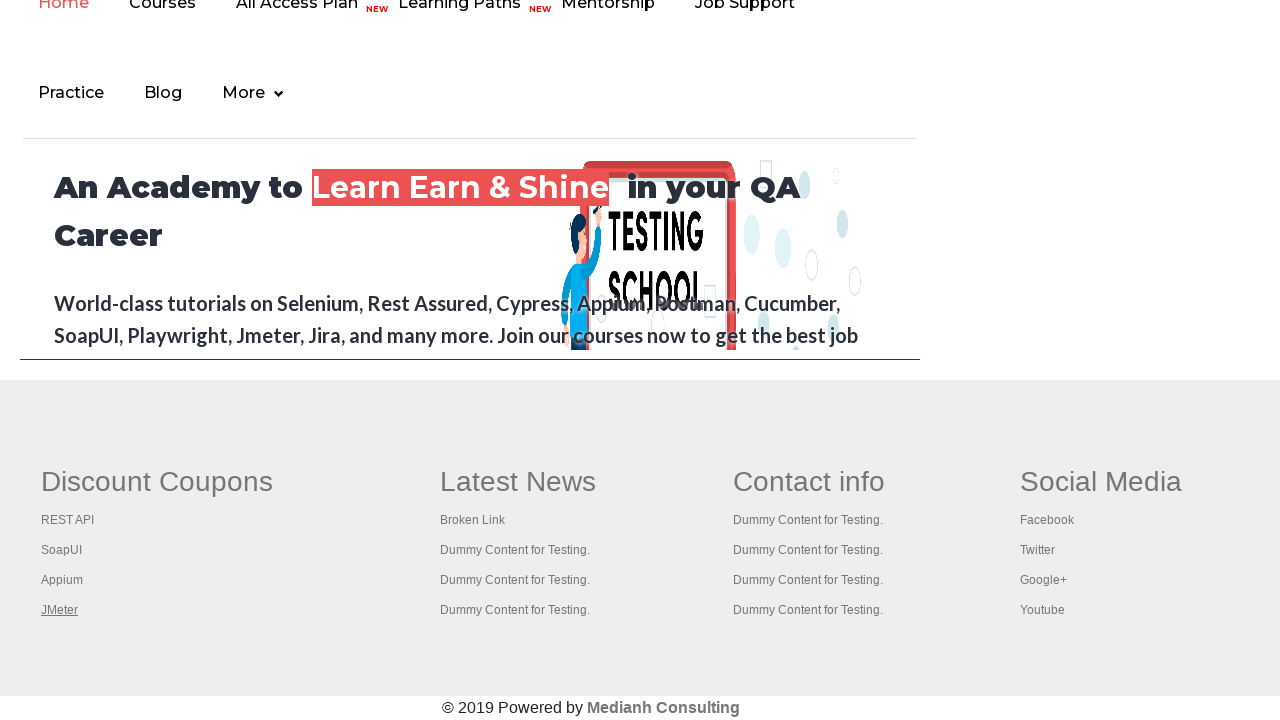

Closed tab 3
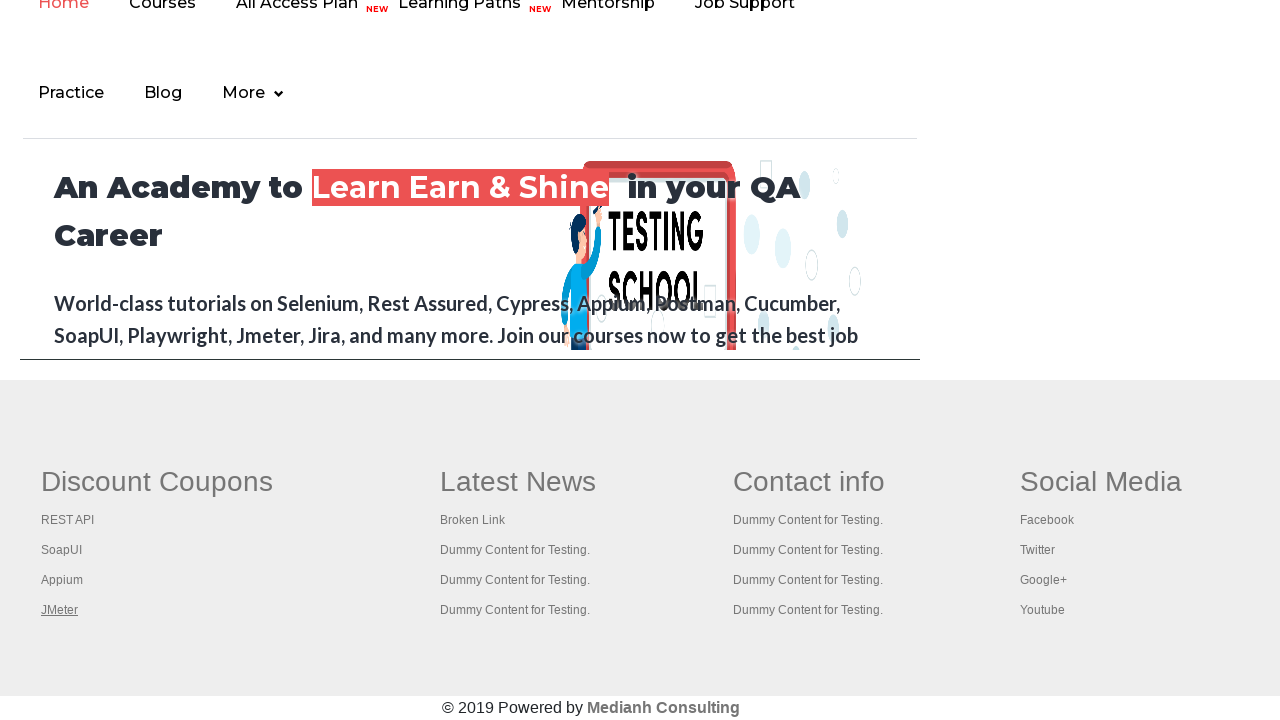

Switched to tab 4 and brought it to front
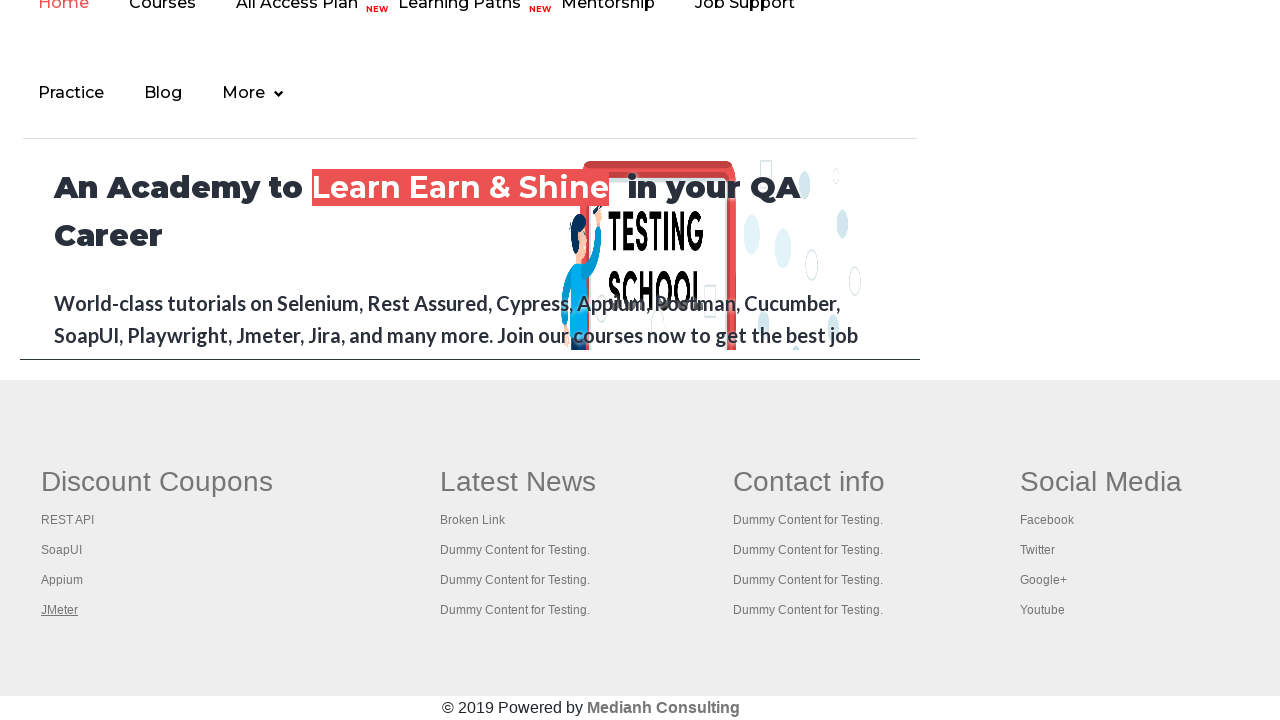

Waited for tab 4 to load completely
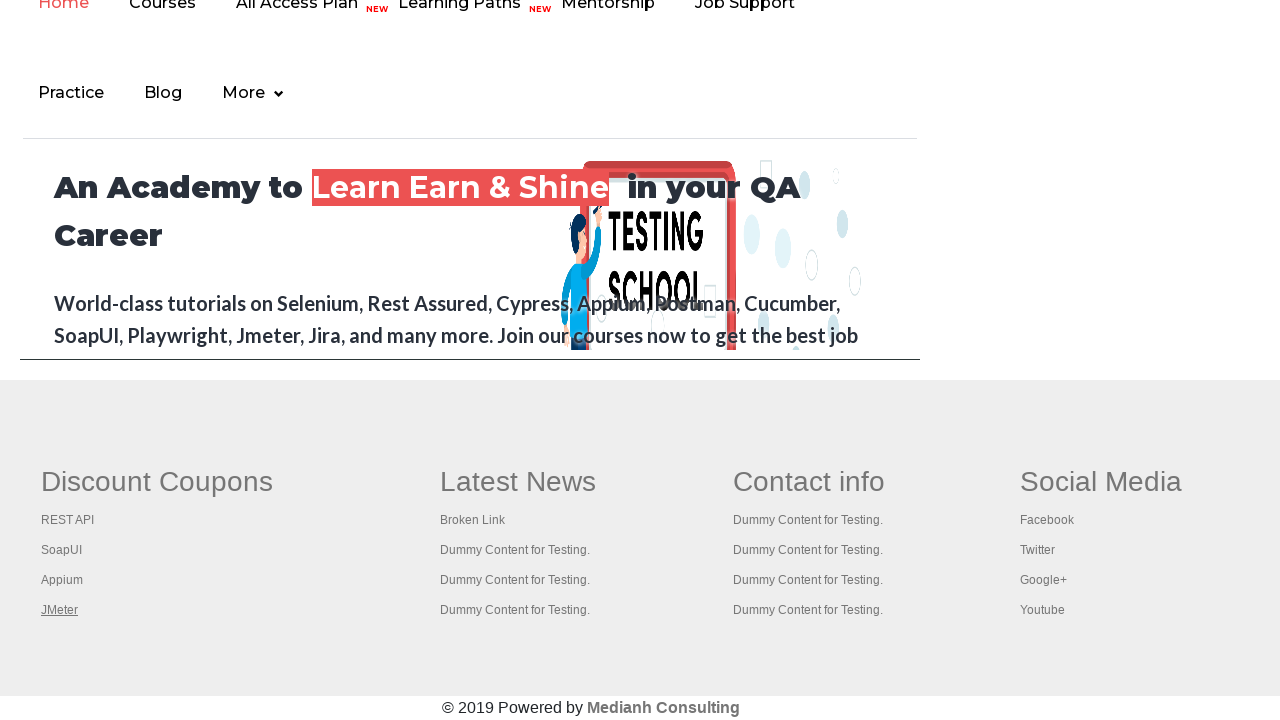

Closed tab 4
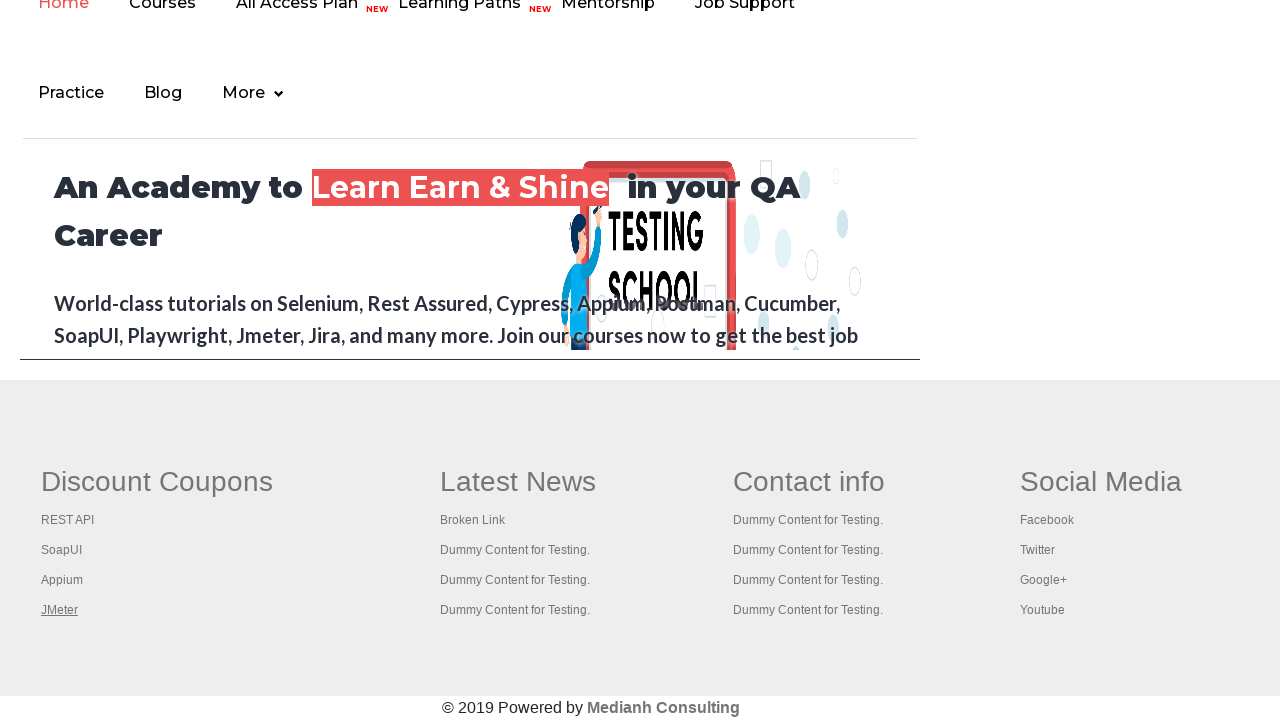

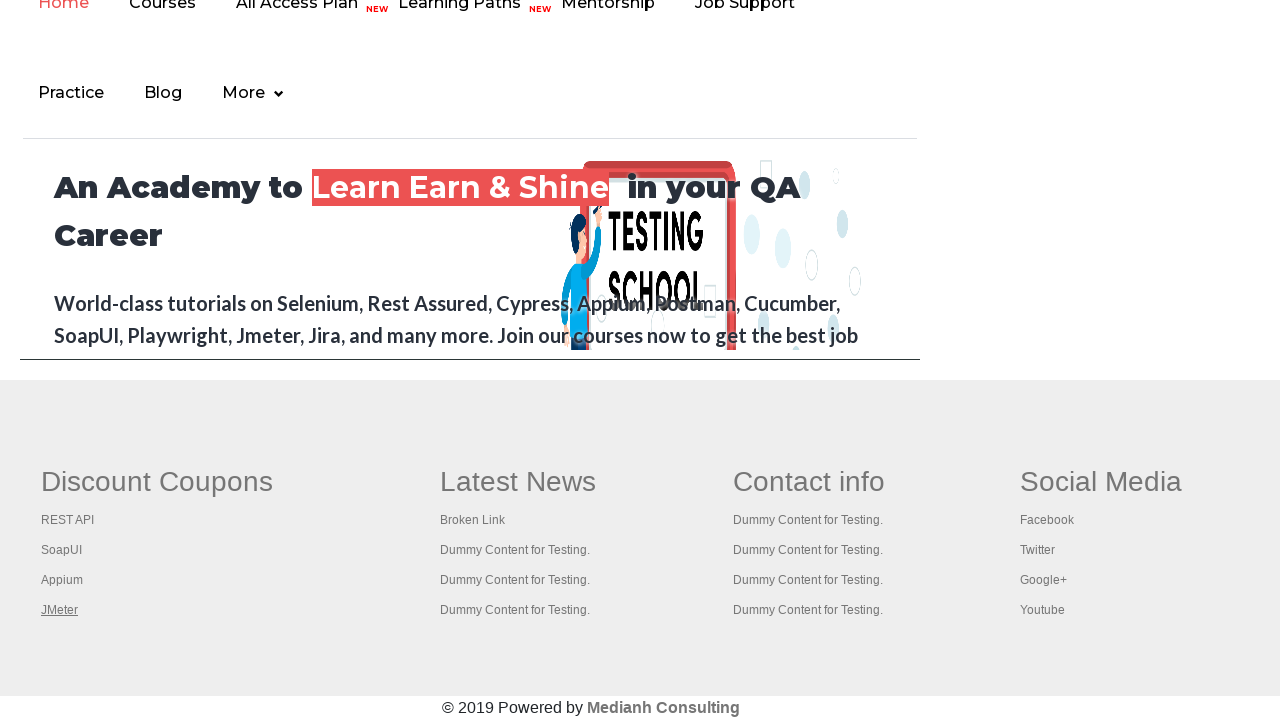